Waits for a price to reach $100, clicks book button, calculates and enters a mathematical answer, then submits the form and handles an alert

Starting URL: http://suninjuly.github.io/explicit_wait2.html

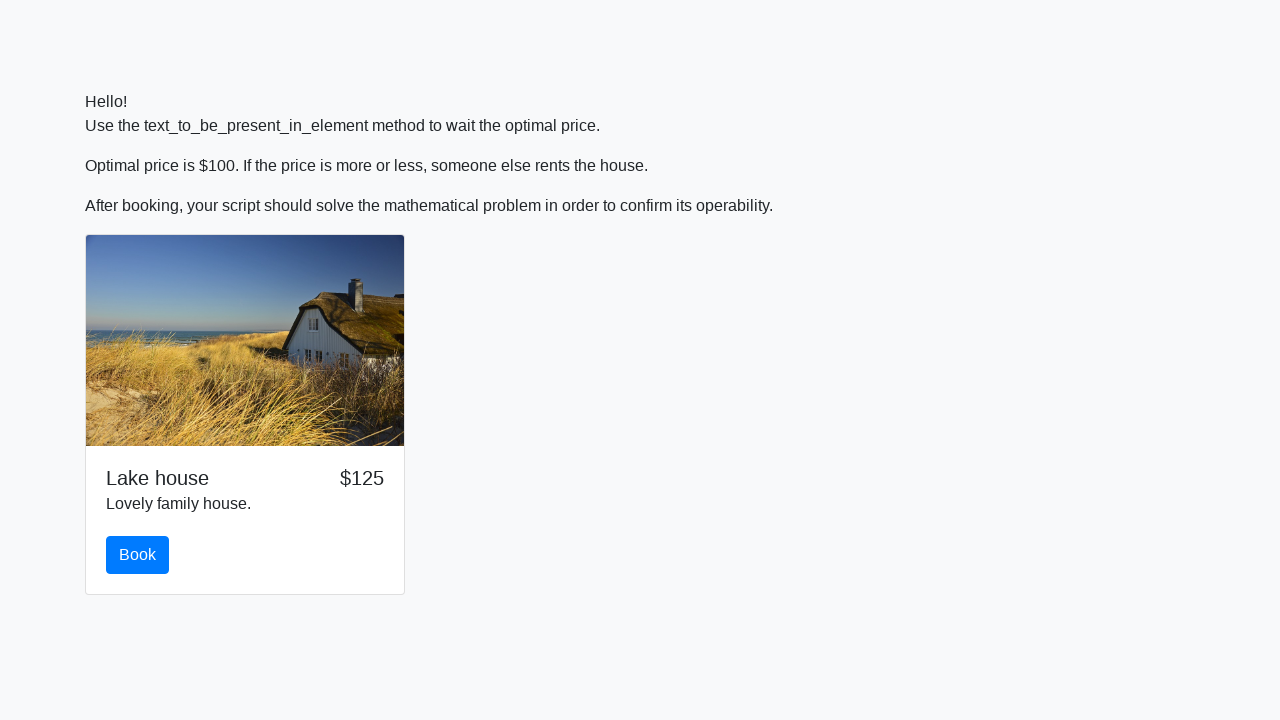

Waited for price to reach $100
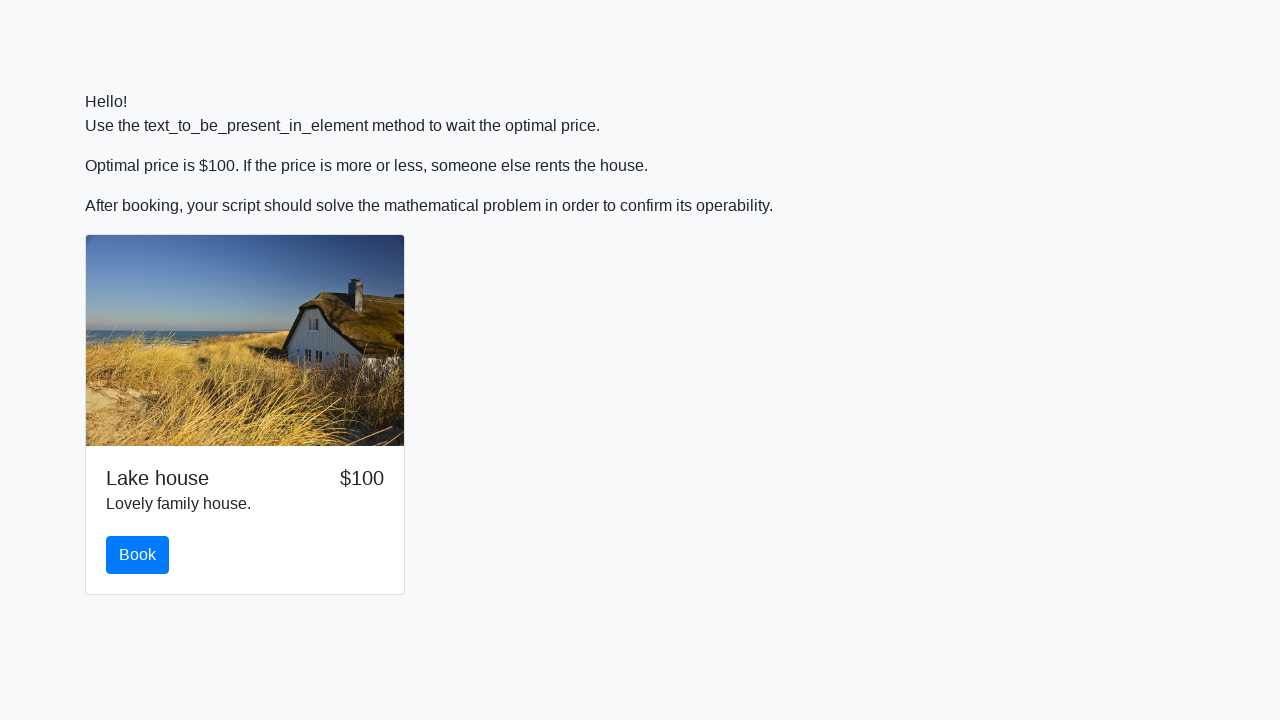

Clicked the book button at (138, 555) on #book
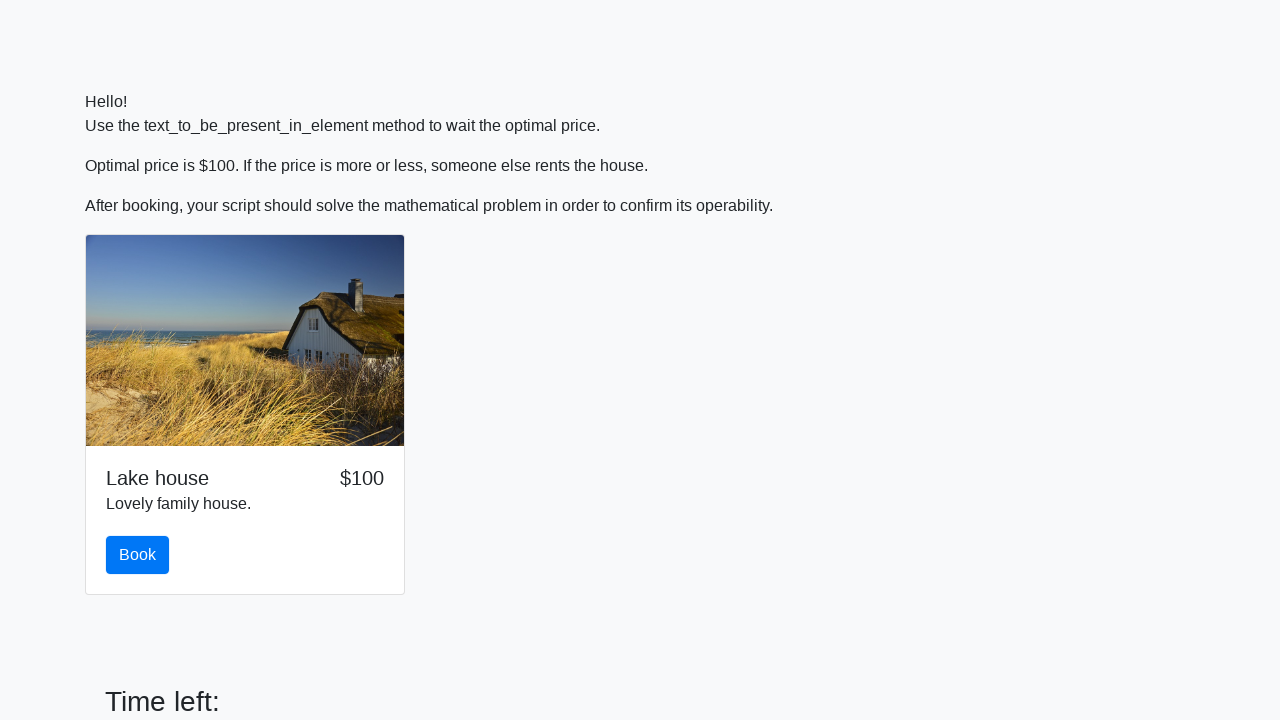

Retrieved input value for calculation: 236
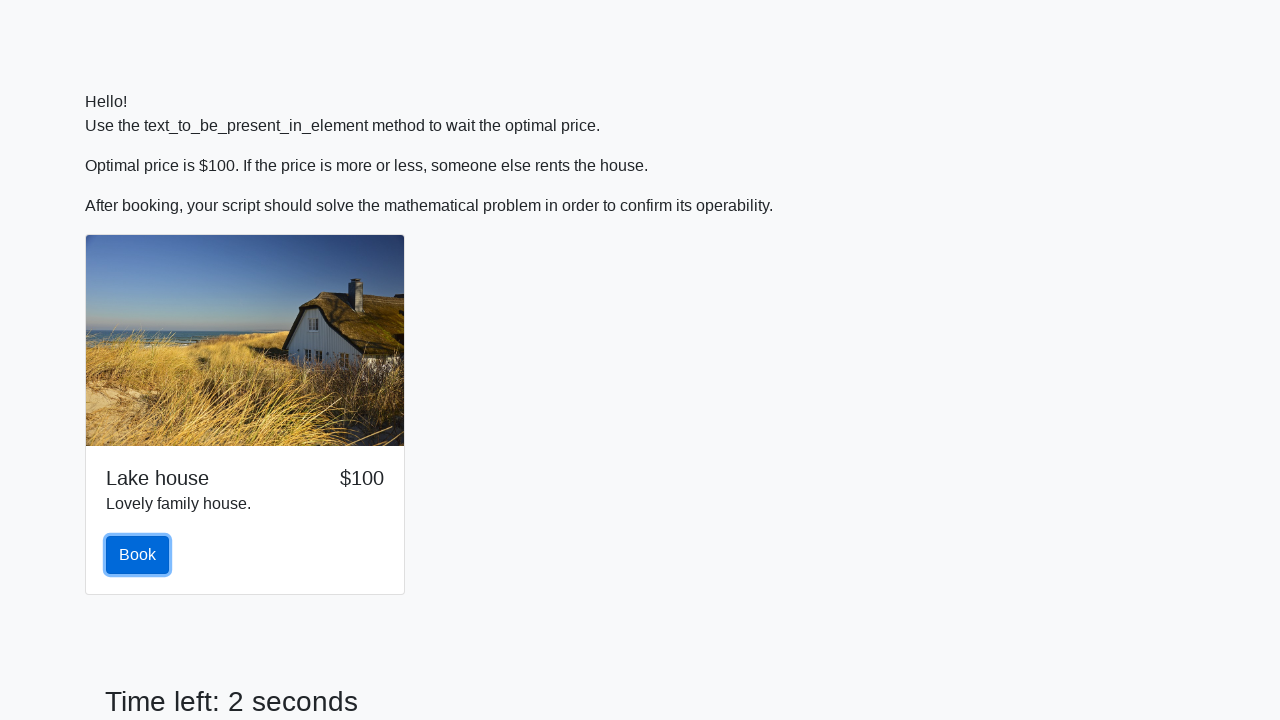

Scrolled to answer input field
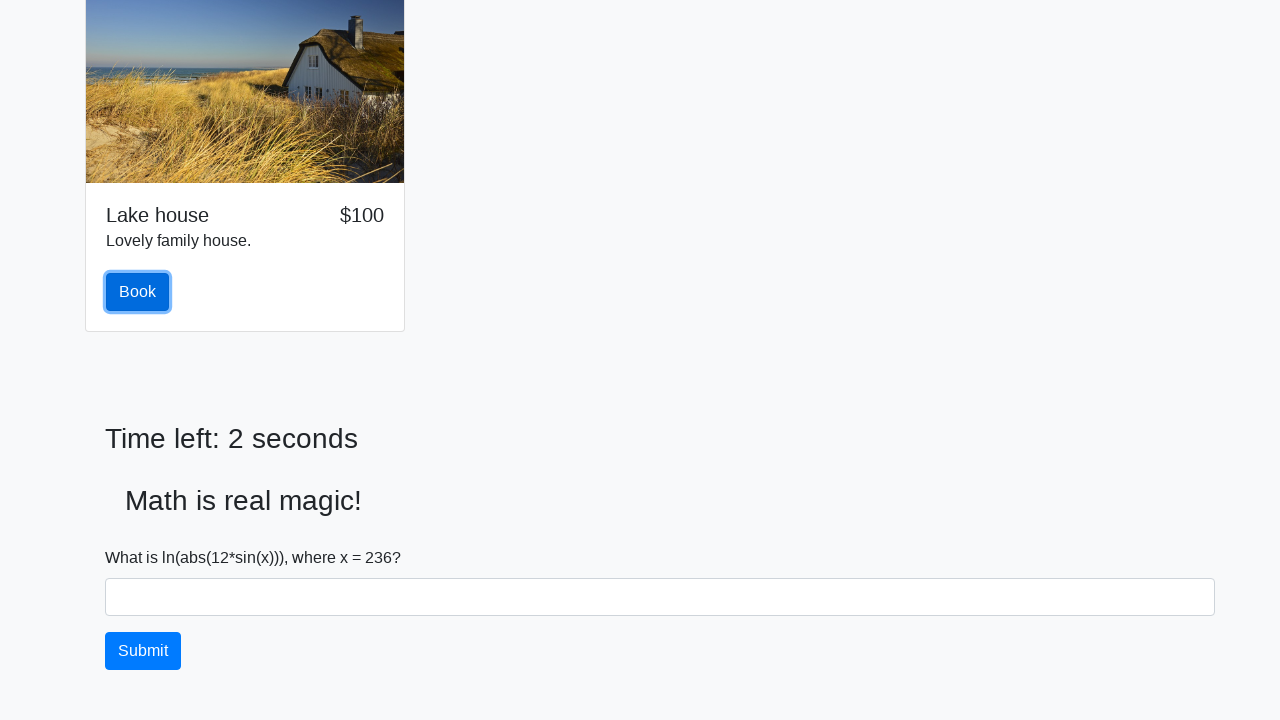

Entered calculated answer: 1.494517417276214 on input[type='text']
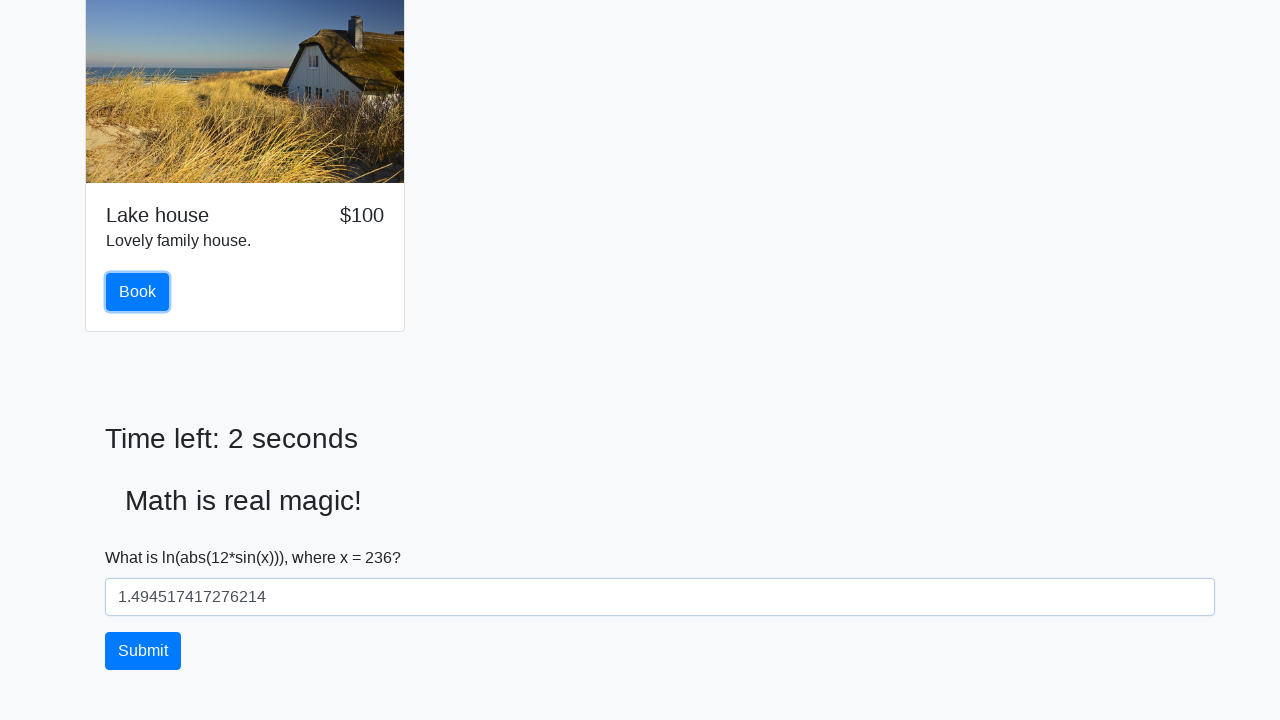

Clicked the solve button at (143, 651) on #solve
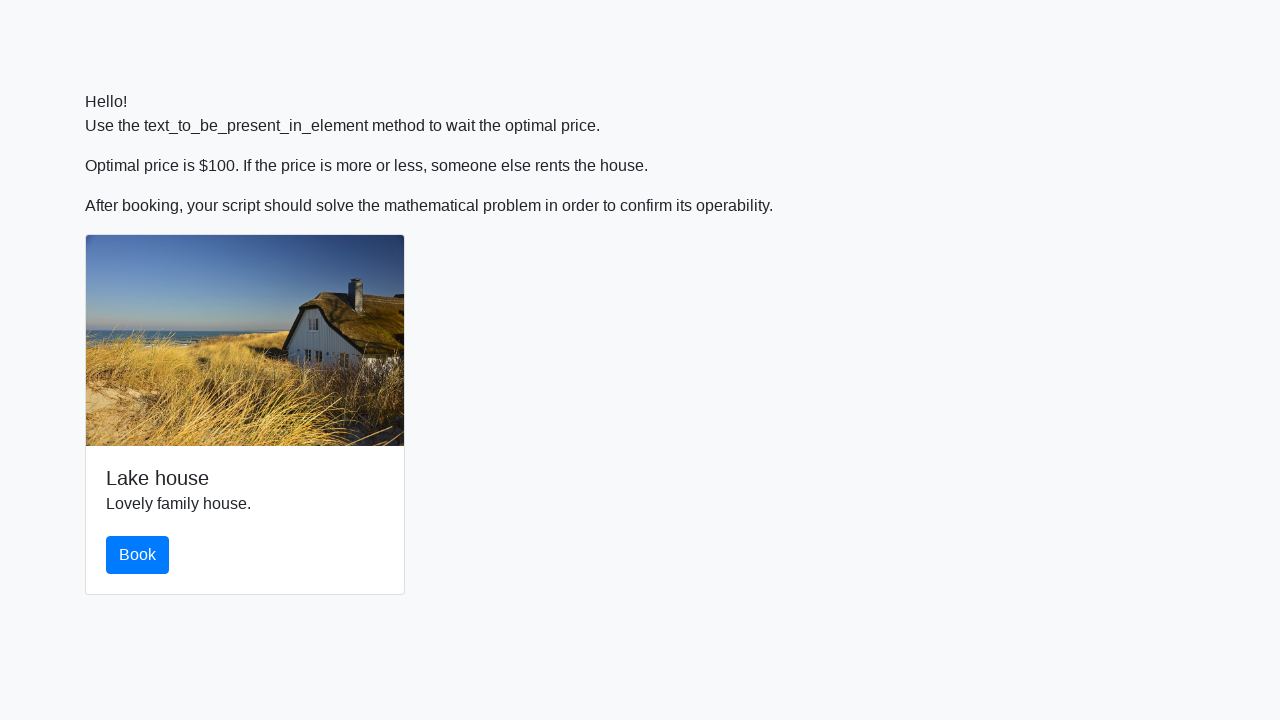

Alert dialog accepted
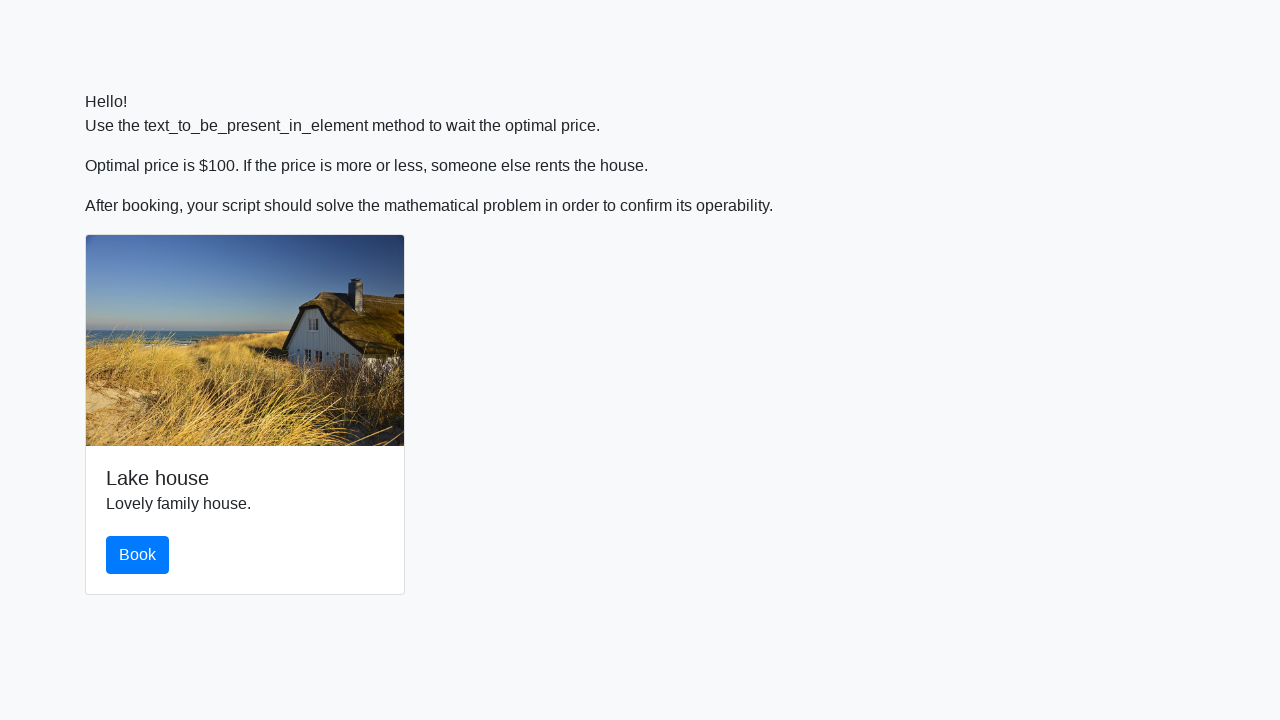

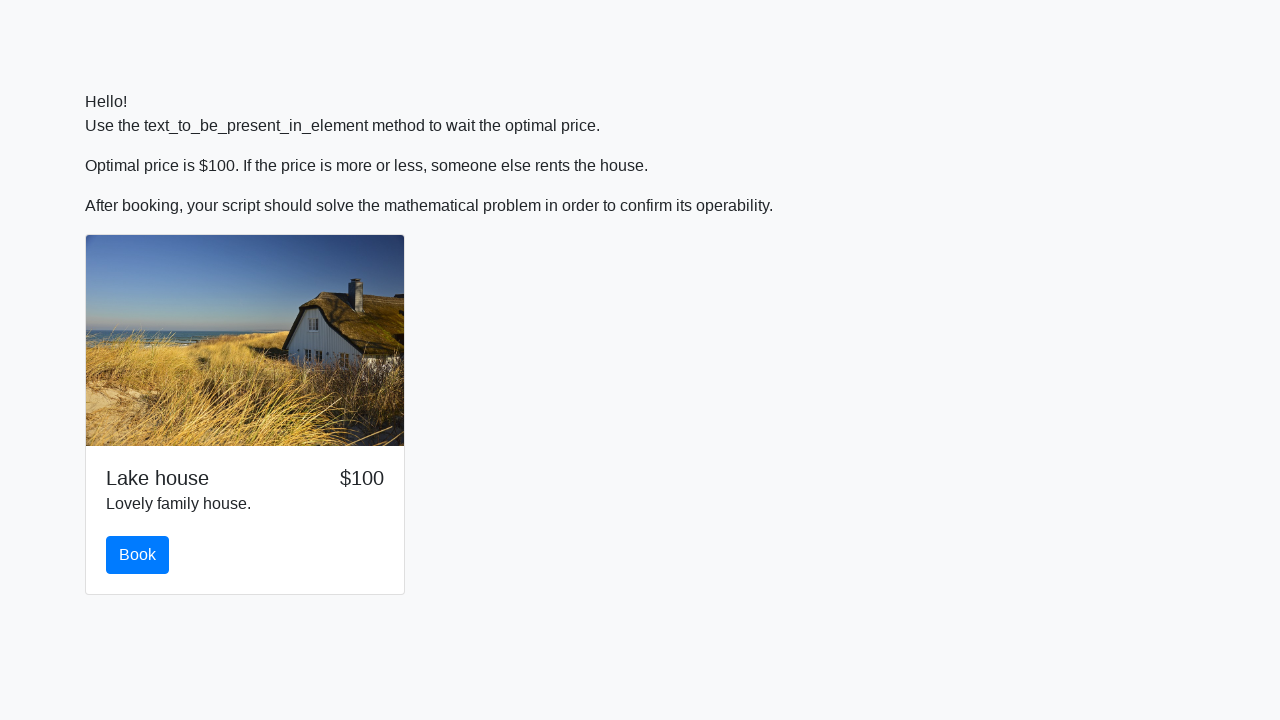